Navigates to the Groww investment platform homepage and retrieves the page title to verify the page loaded correctly.

Starting URL: https://groww.in/

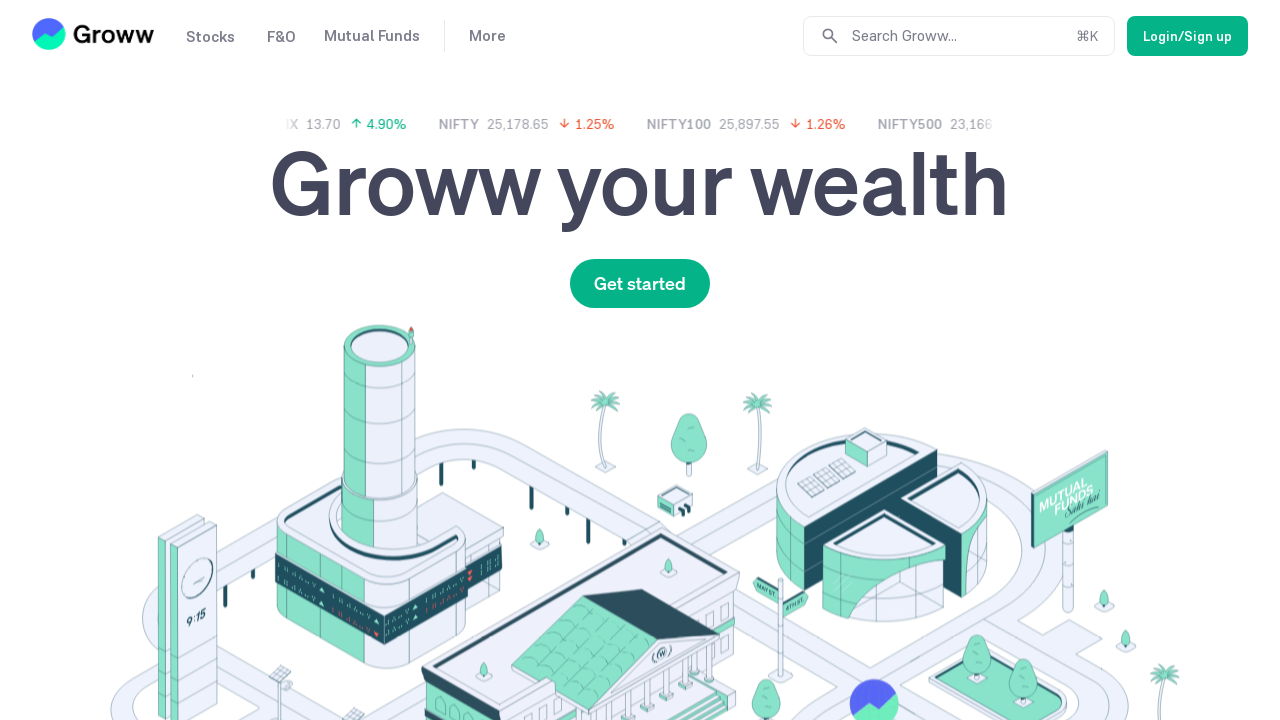

Navigated to Groww investment platform homepage
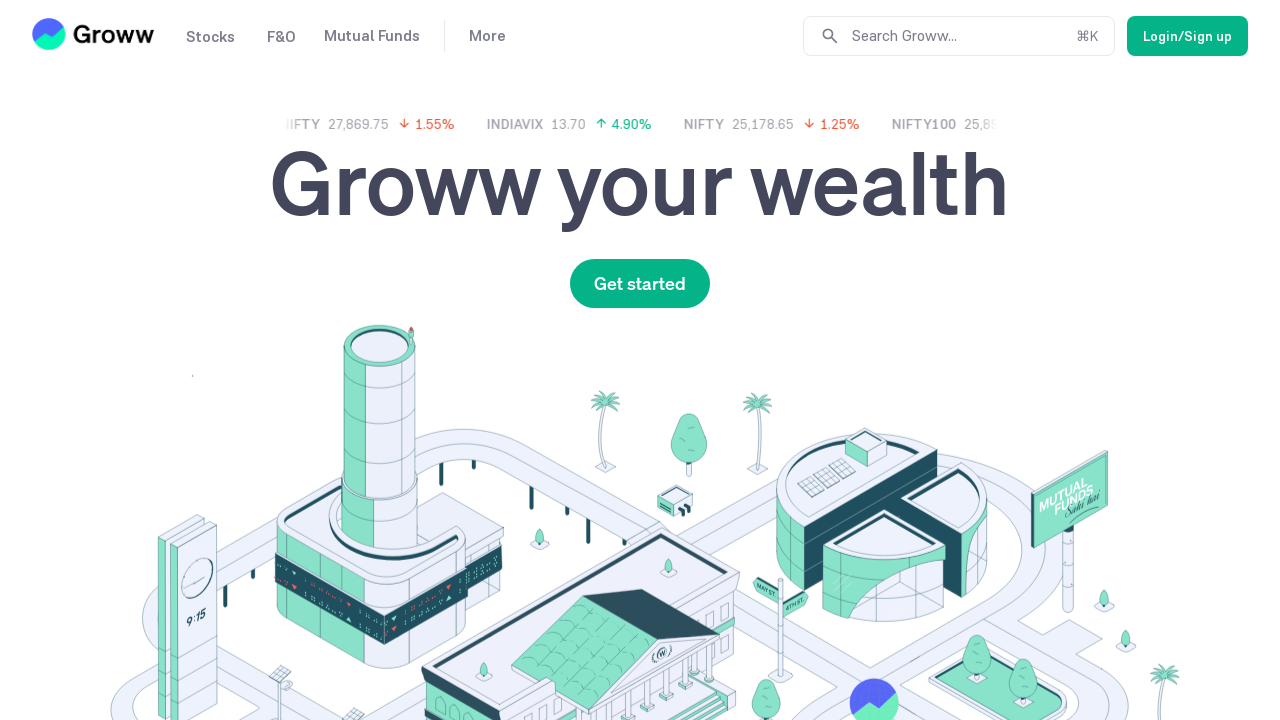

Page DOM content fully loaded
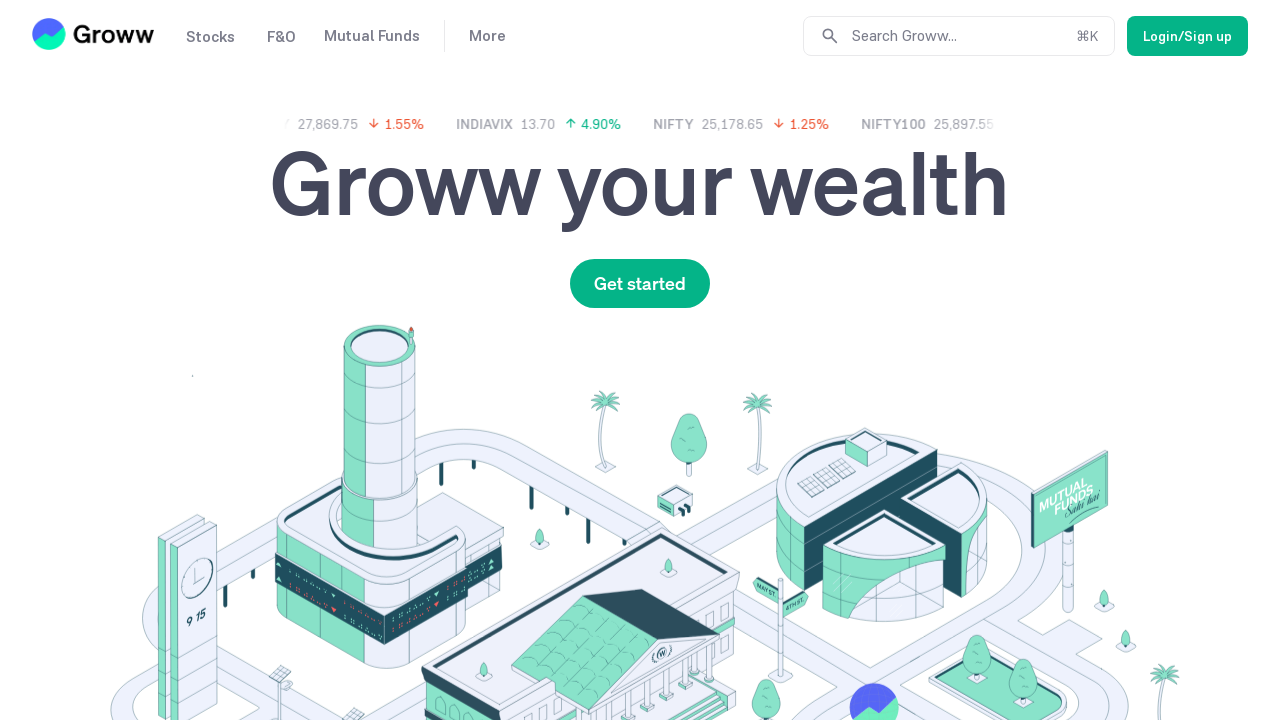

Retrieved page title: Groww - Online Demat, Trading and Direct Mutual Fund Investment in India
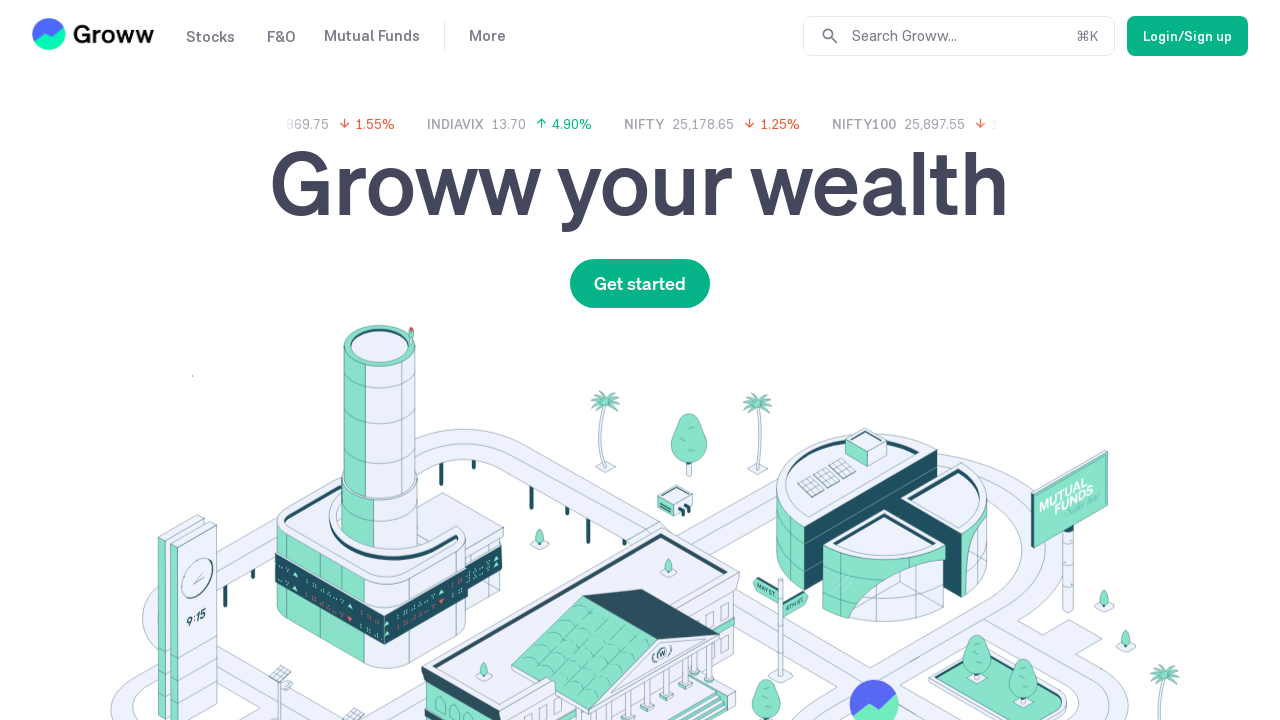

Printed page title to console
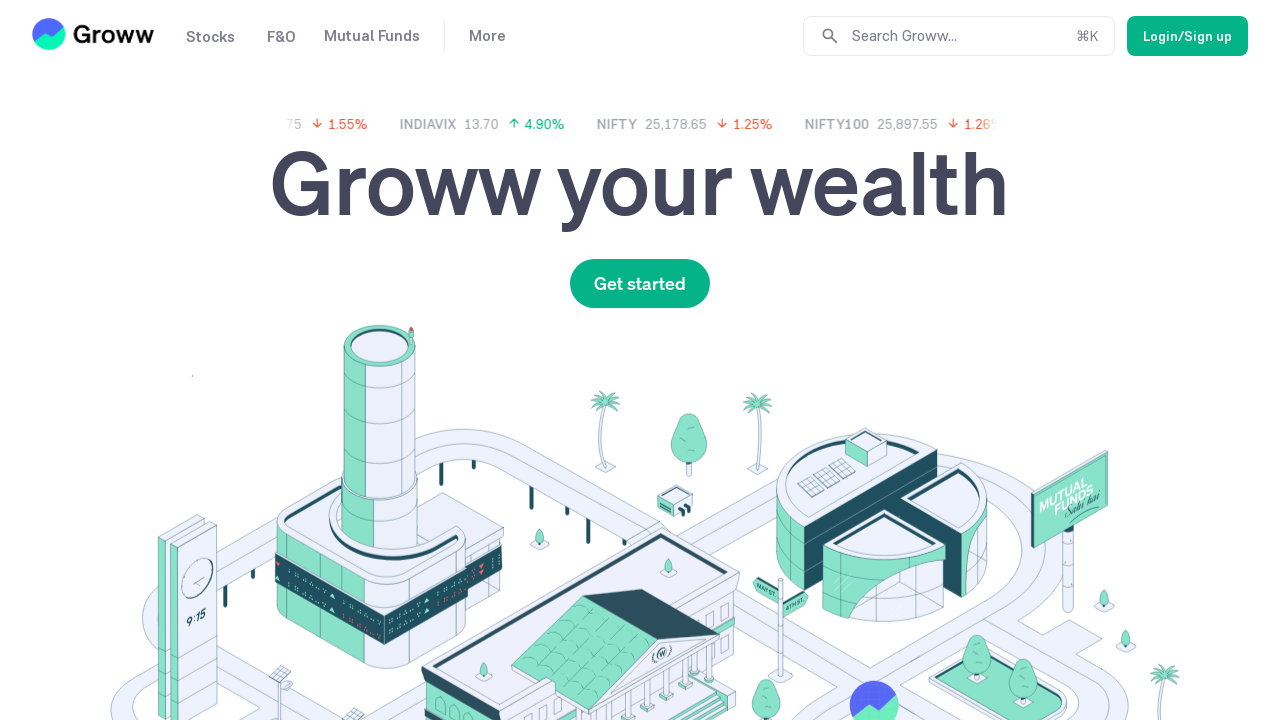

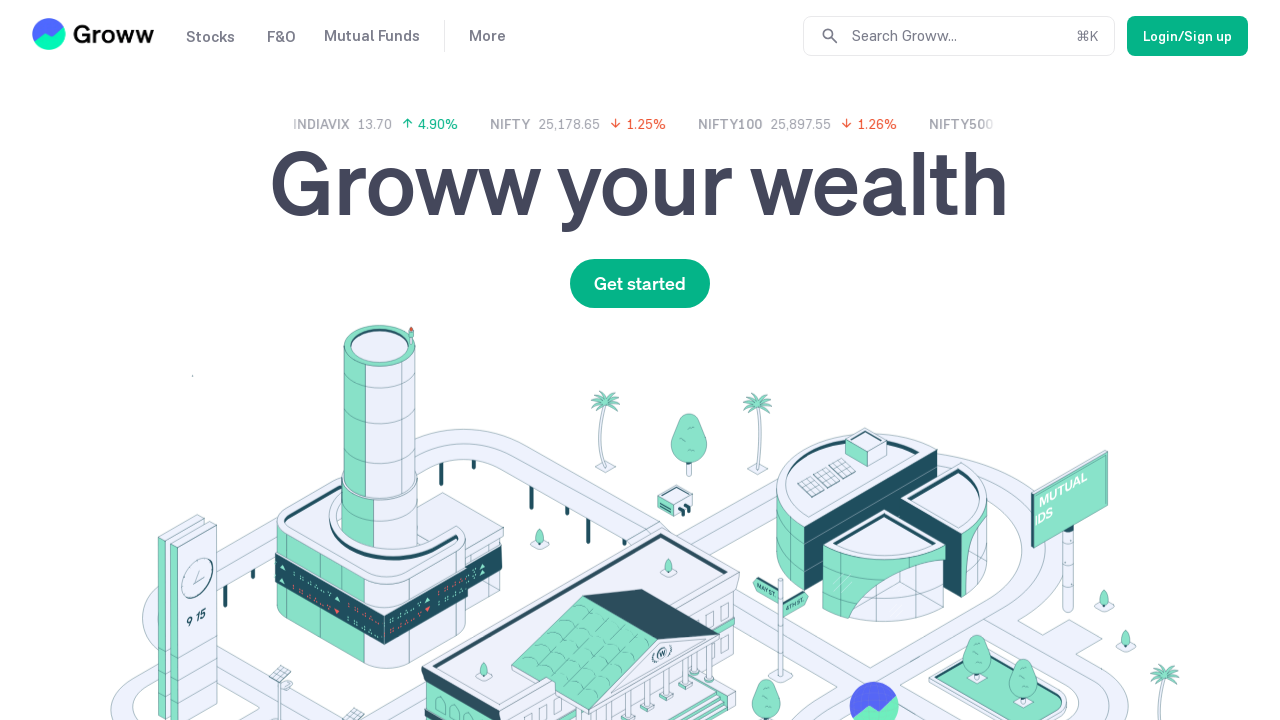